Tests the Jiumo book search functionality by entering a search term and waiting for results to load

Starting URL: https://www.jiumodiary.com

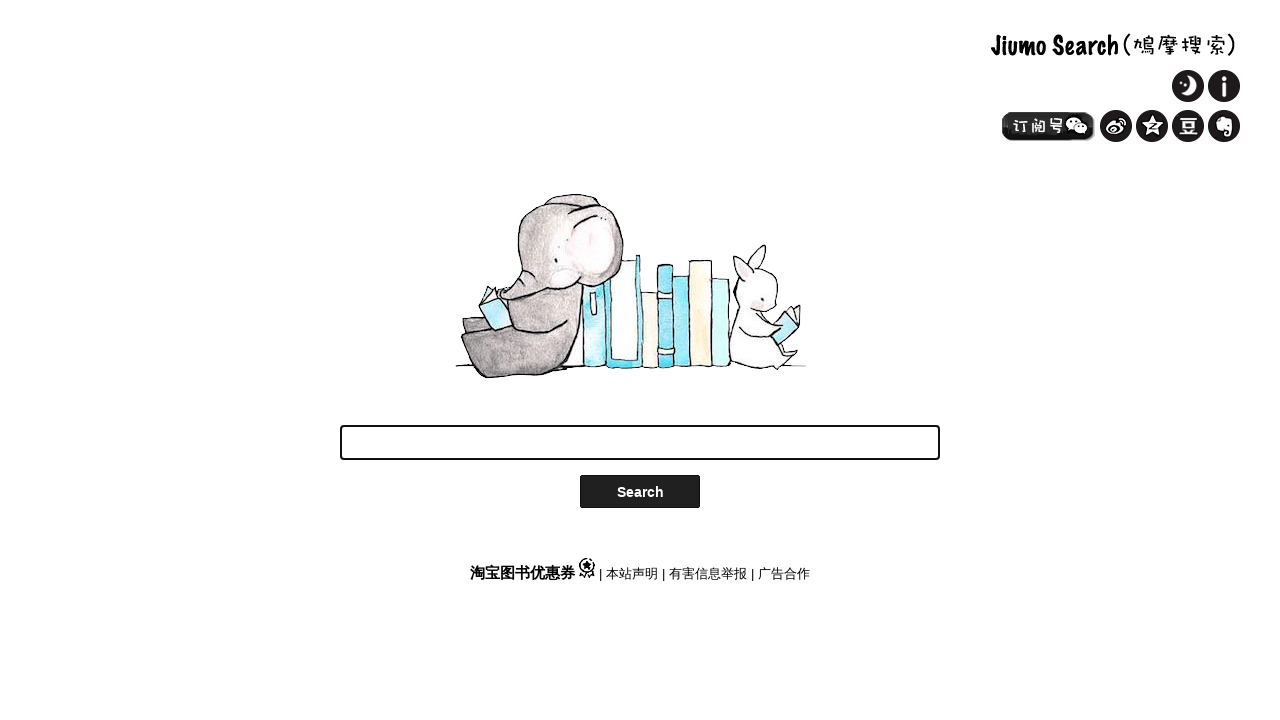

Filled search box with 'Python编程' on #SearchWord
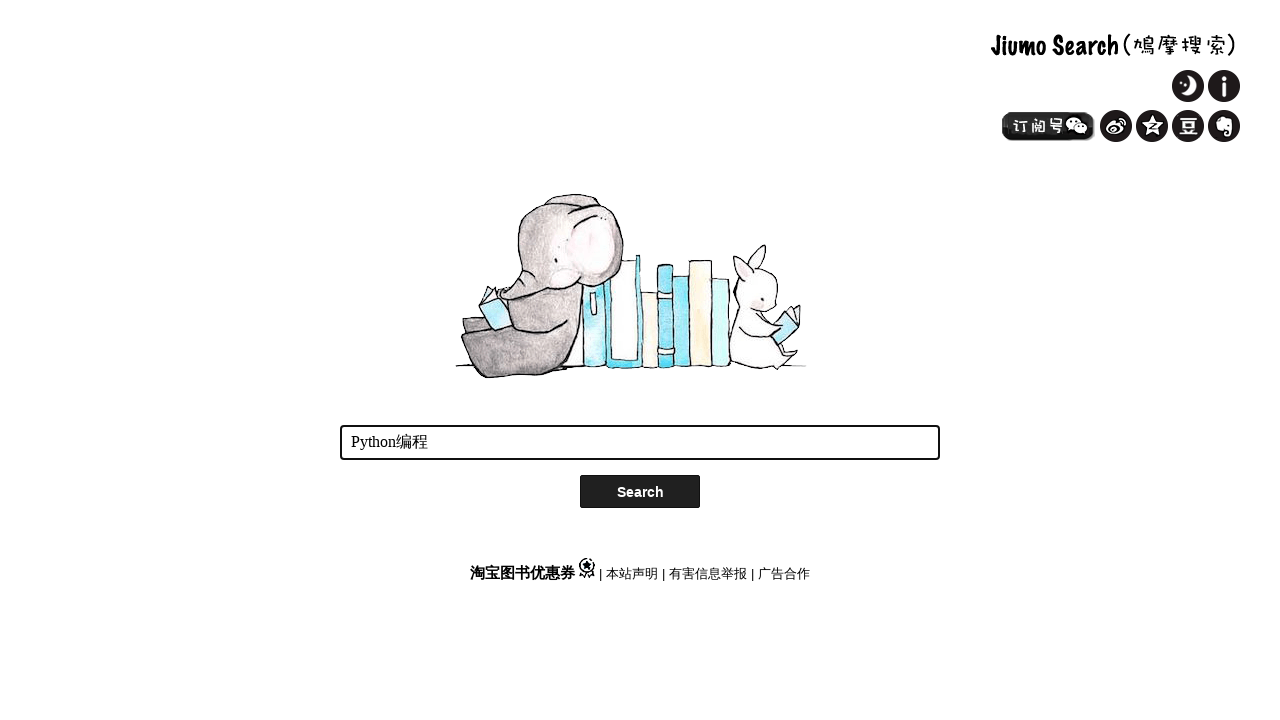

Pressed Enter to search for books on #SearchWord
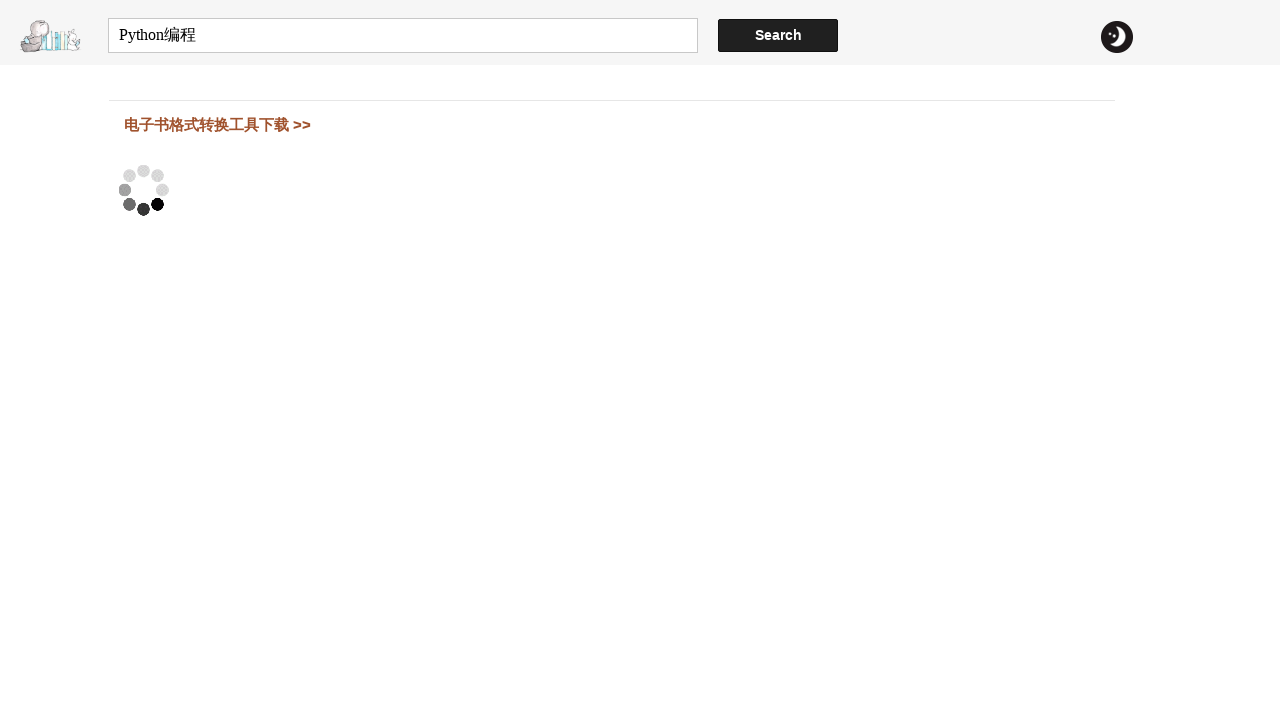

Search results loaded successfully
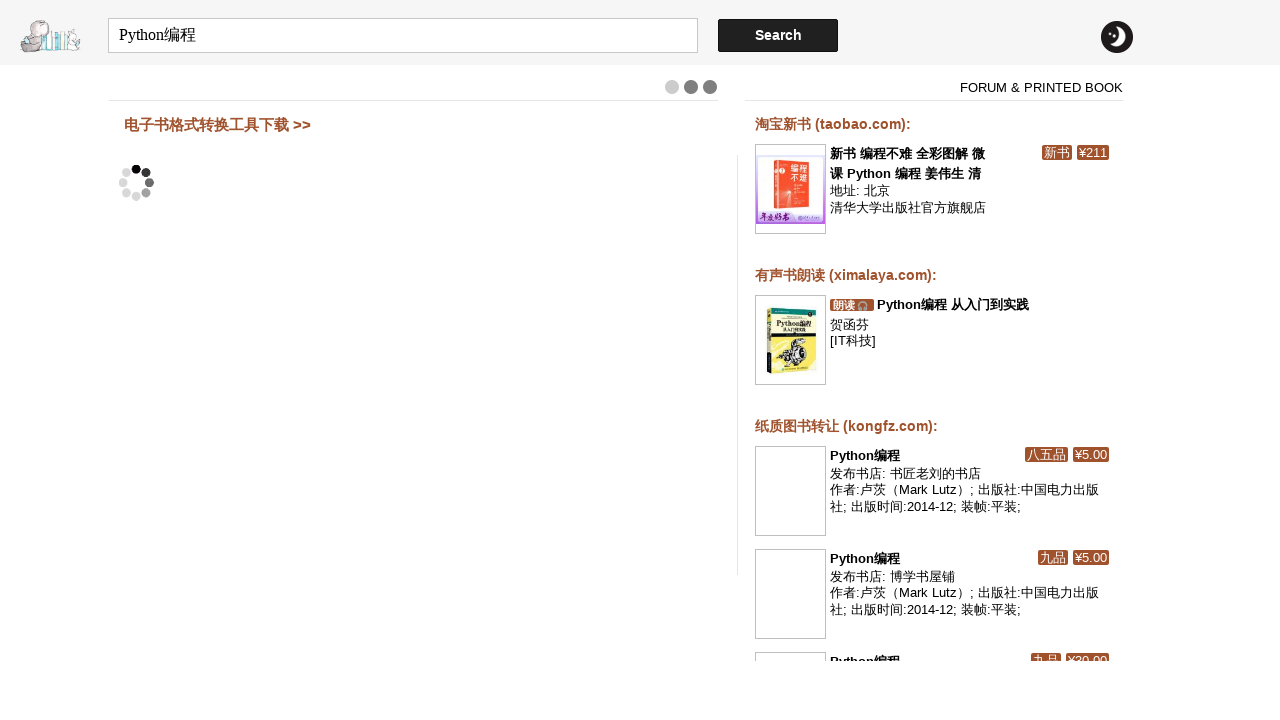

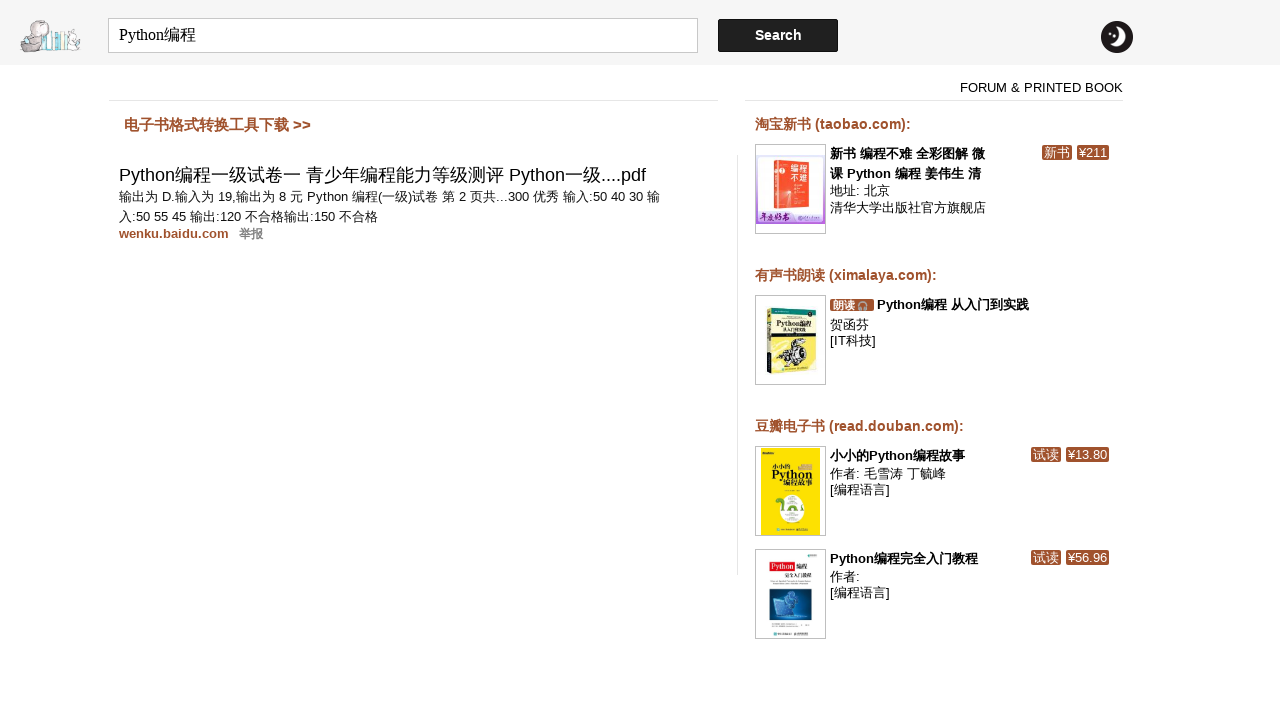